Tests the "Get started" link on the Playwright documentation homepage by clicking it and verifying navigation to the intro page

Starting URL: https://playwright.dev/

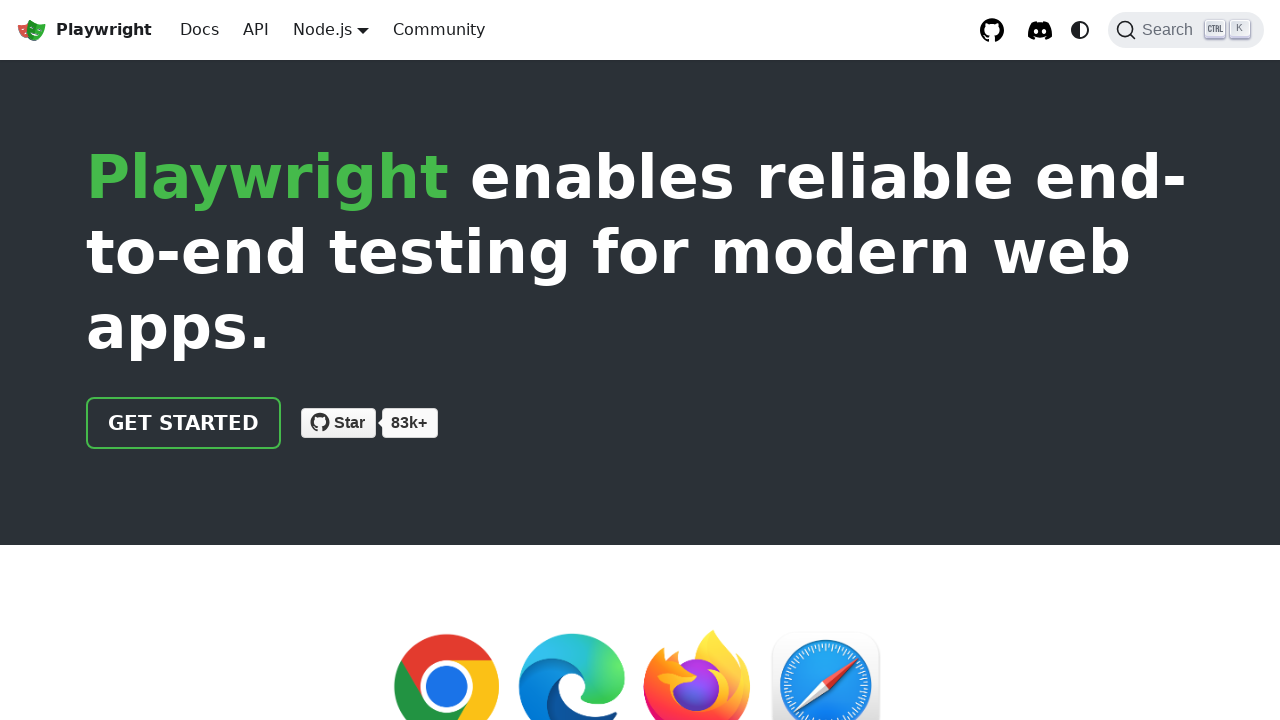

Clicked 'Get started' link on Playwright documentation homepage at (184, 423) on internal:role=link[name="Get started"i]
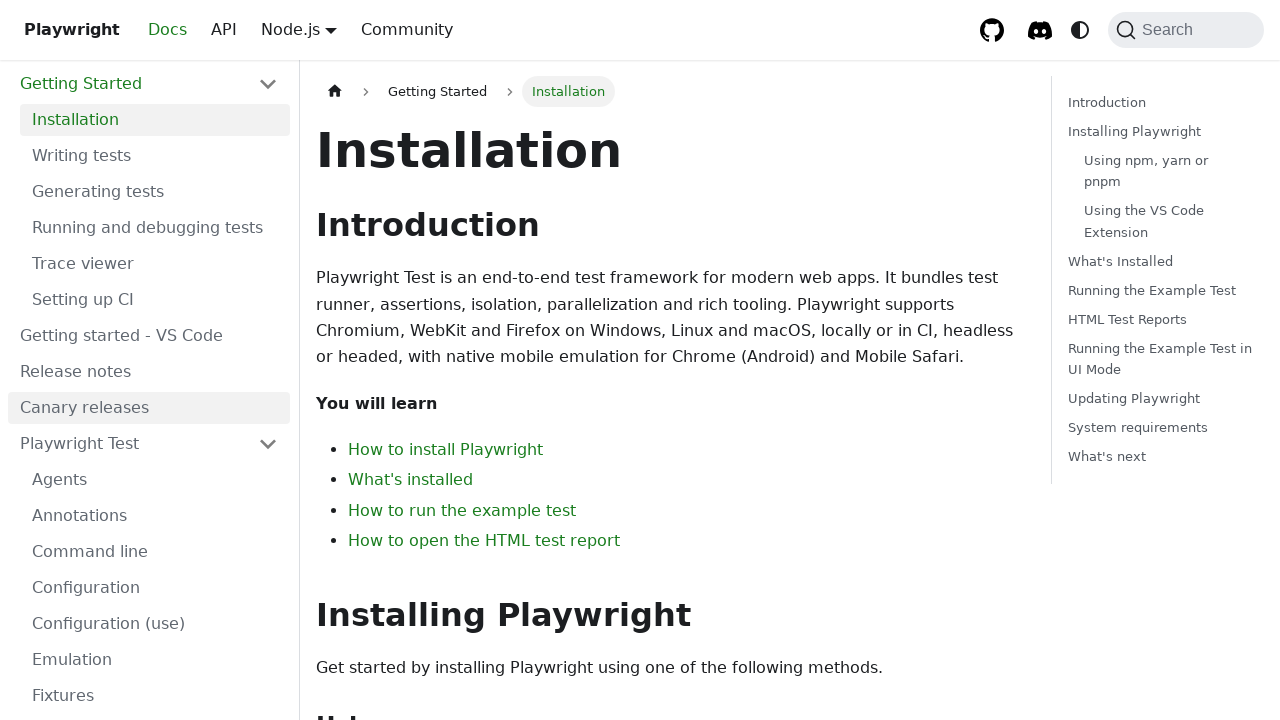

Navigation to intro page completed successfully
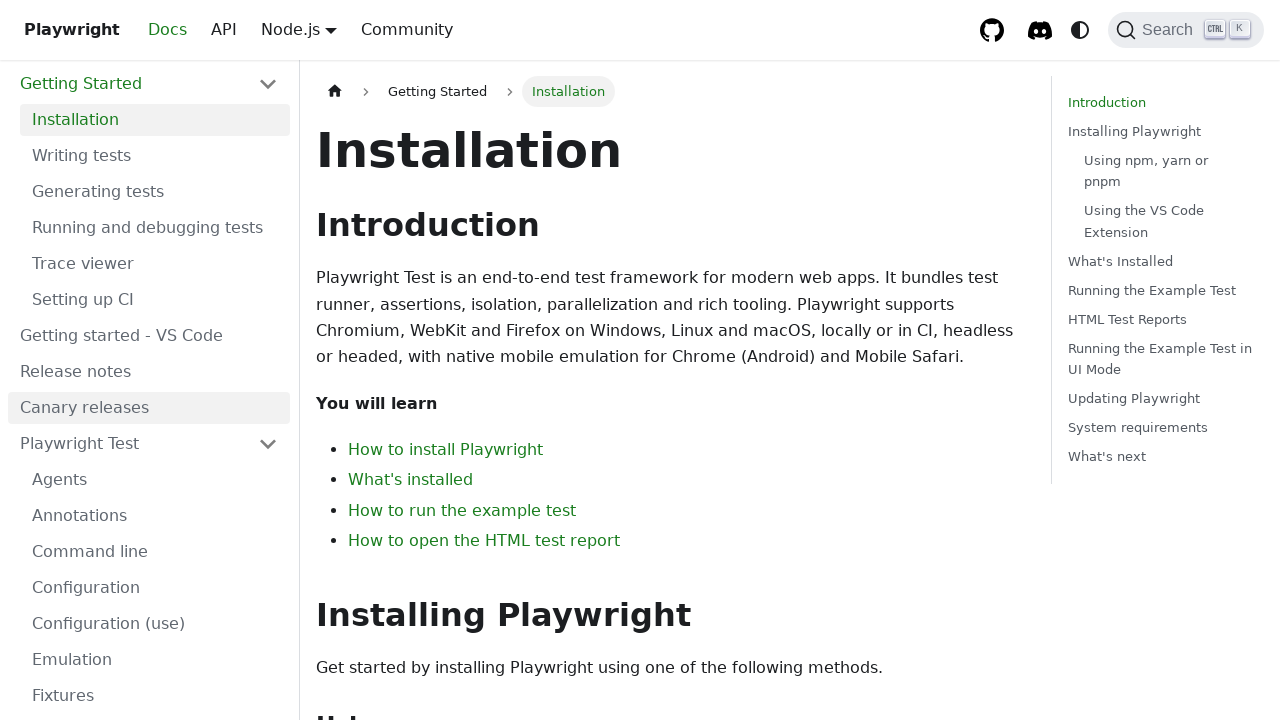

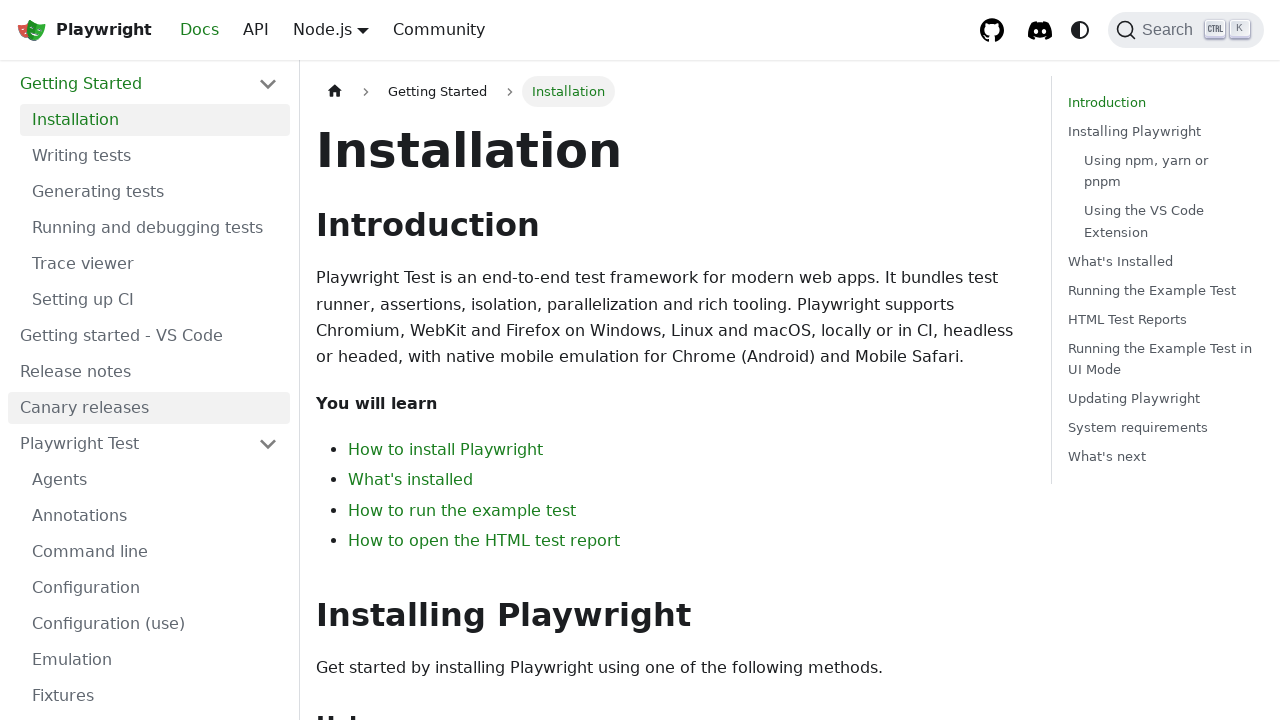